Demonstrates browser navigation methods by navigating between two URLs, then using back, forward, and refresh functions to test browser navigation capabilities.

Starting URL: https://demo.nopcommerce.com

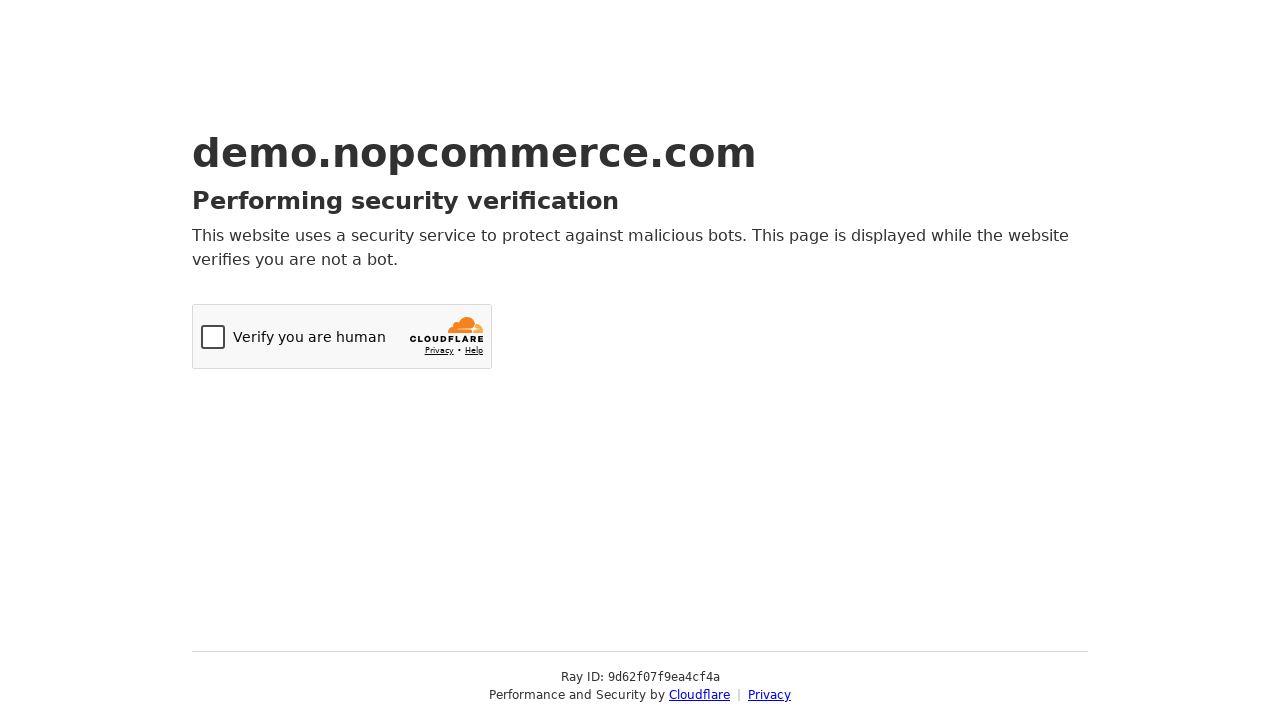

Displayed first URL from nopcommerce demo site
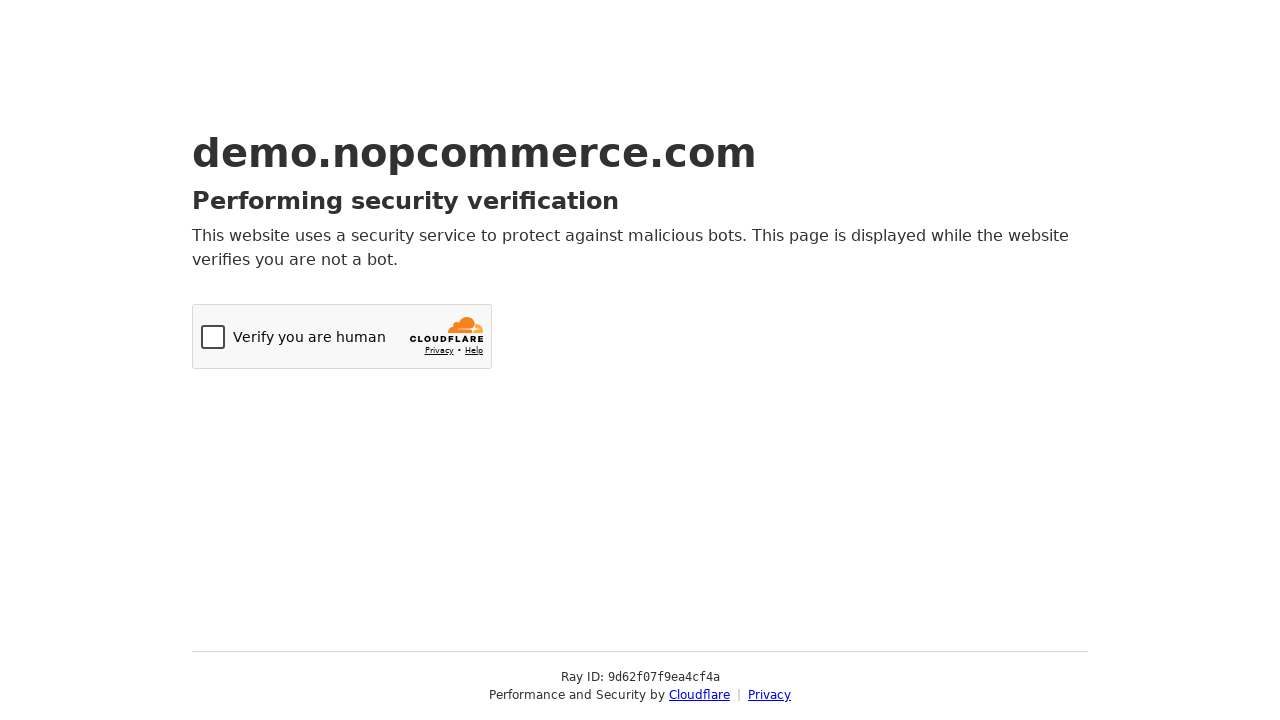

Navigated to OrangeHRM login page
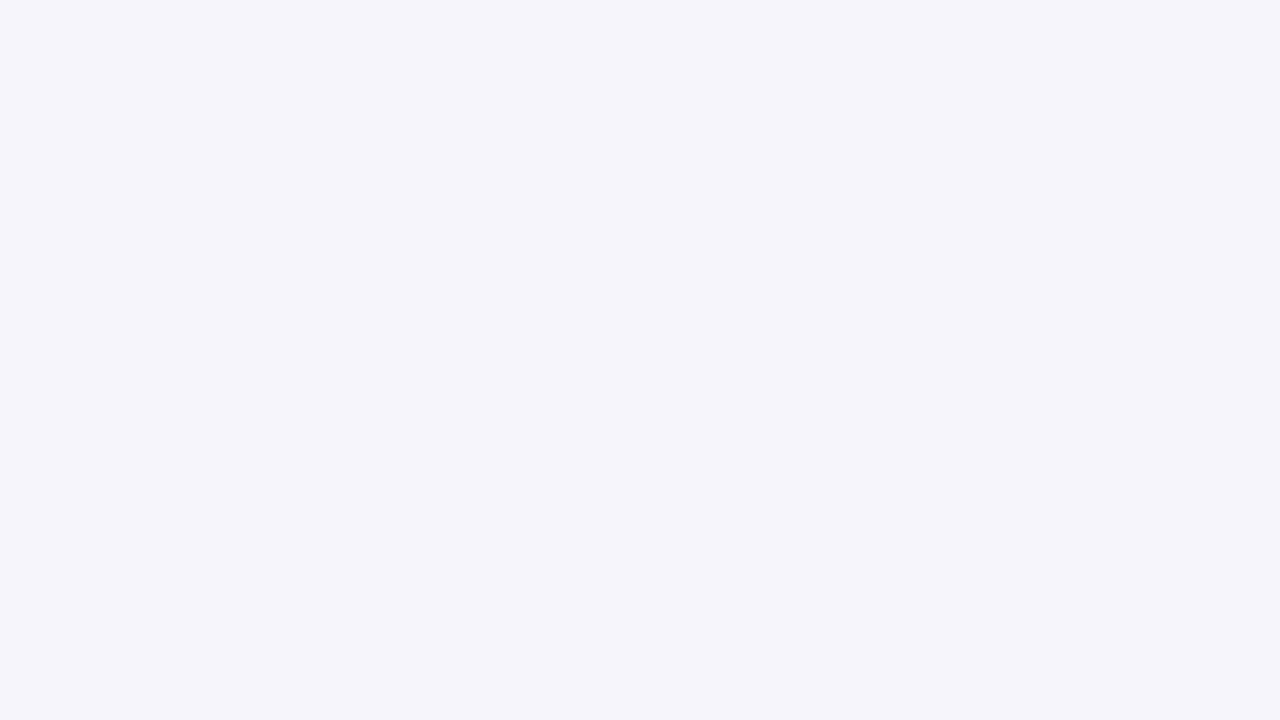

Displayed second URL from OrangeHRM site
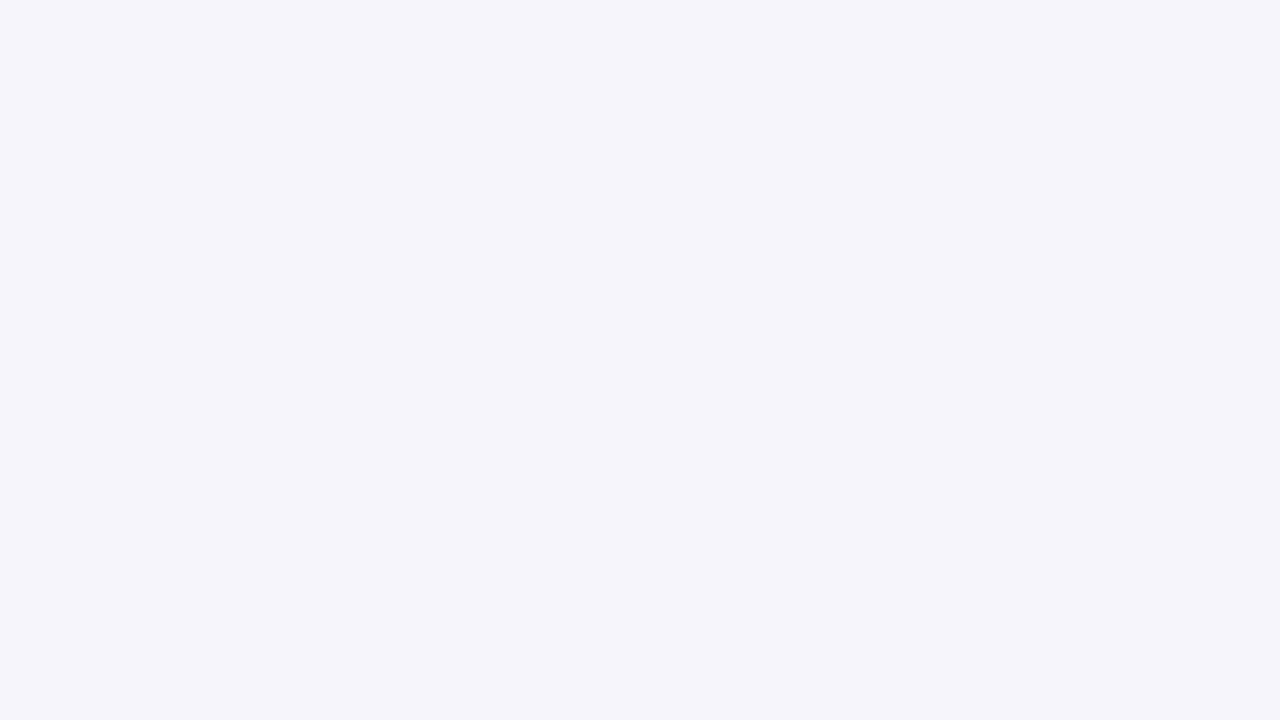

Waited 2 seconds before going back
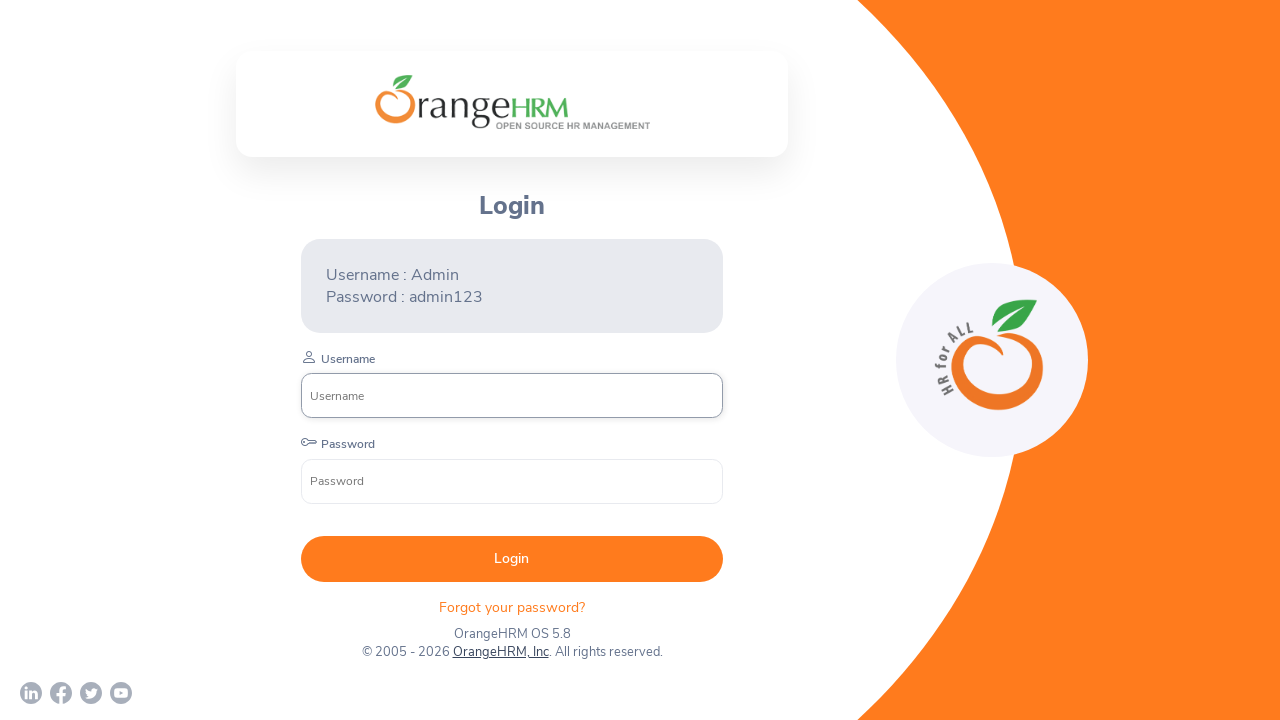

Used browser back button to navigate to previous page
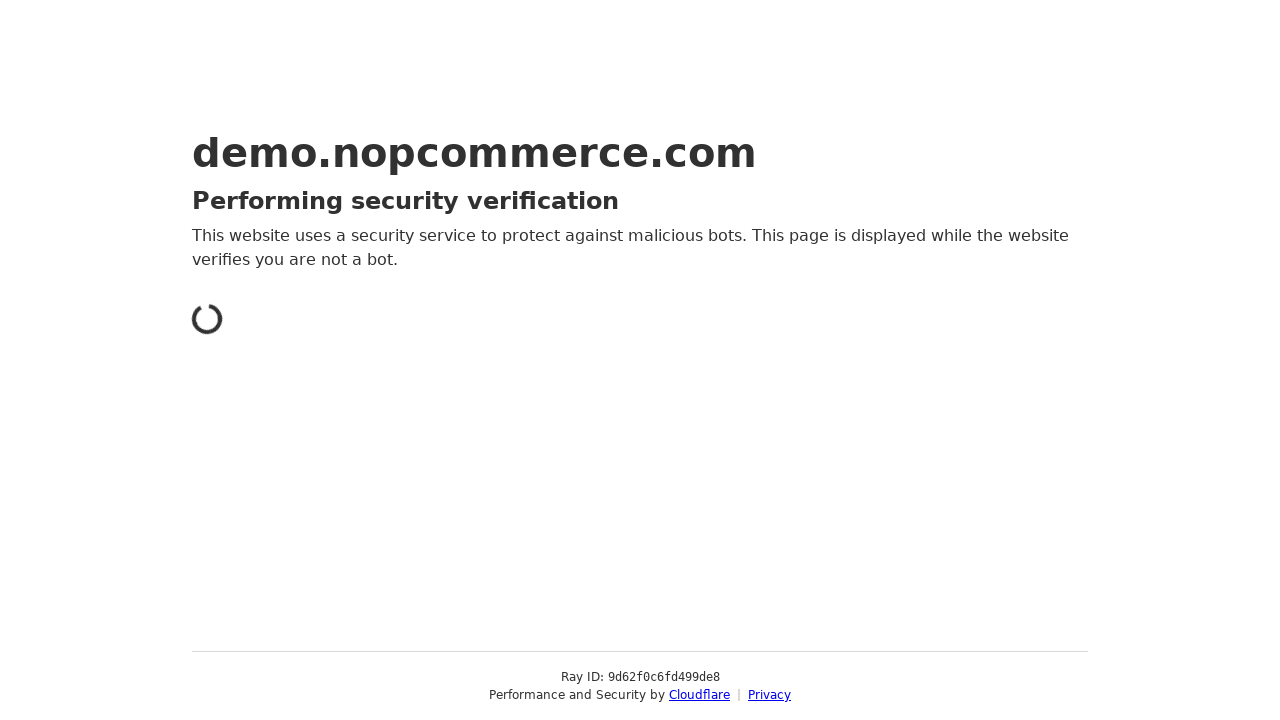

Displayed URL after navigating back
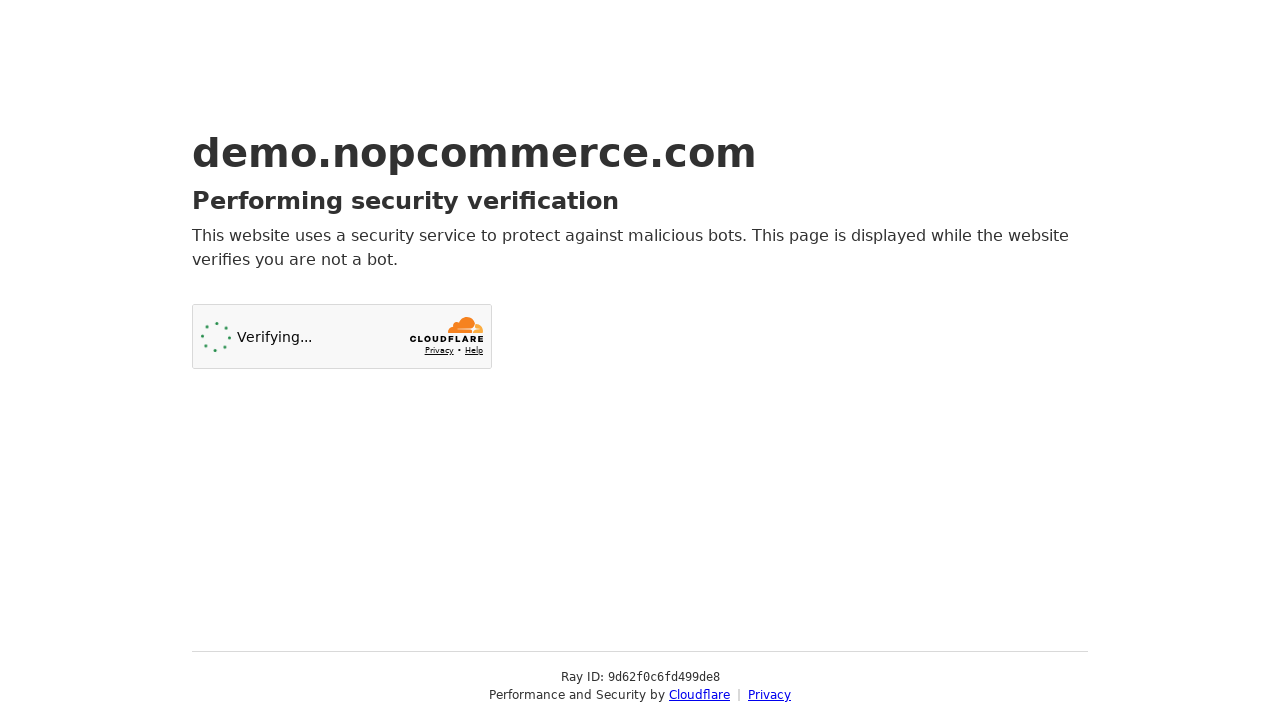

Waited 2 seconds before going forward
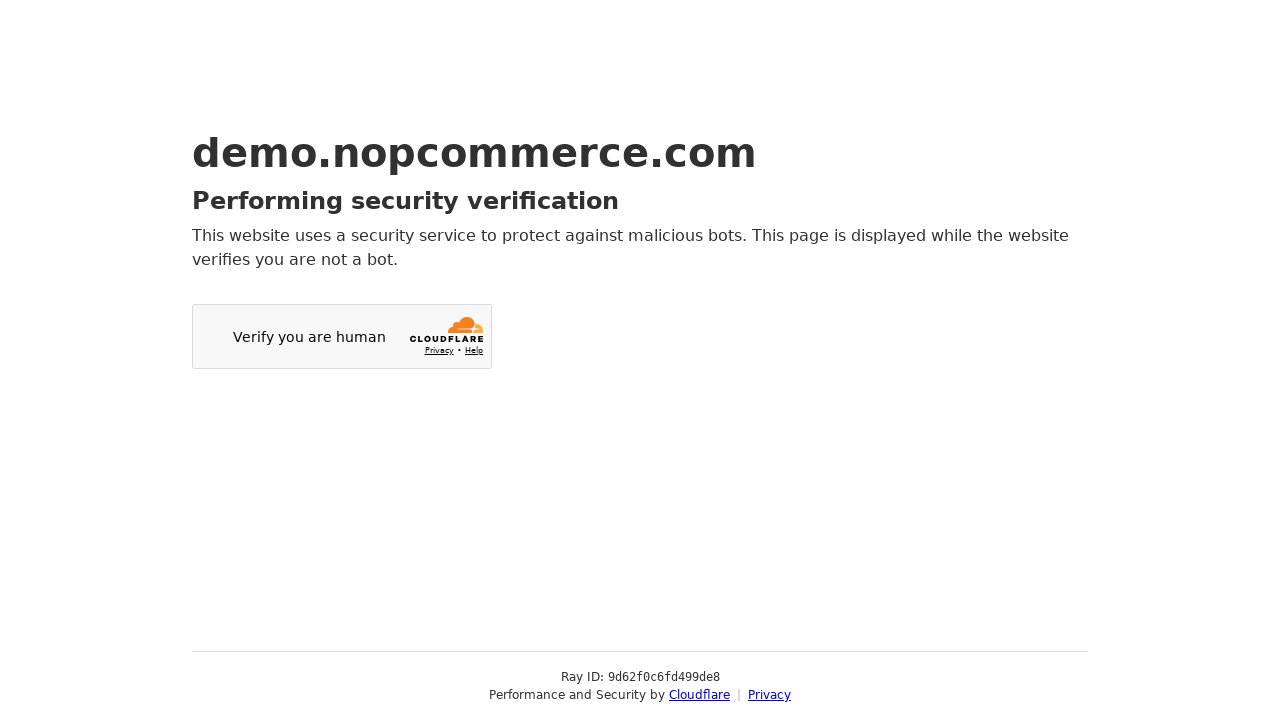

Used browser forward button to navigate to next page
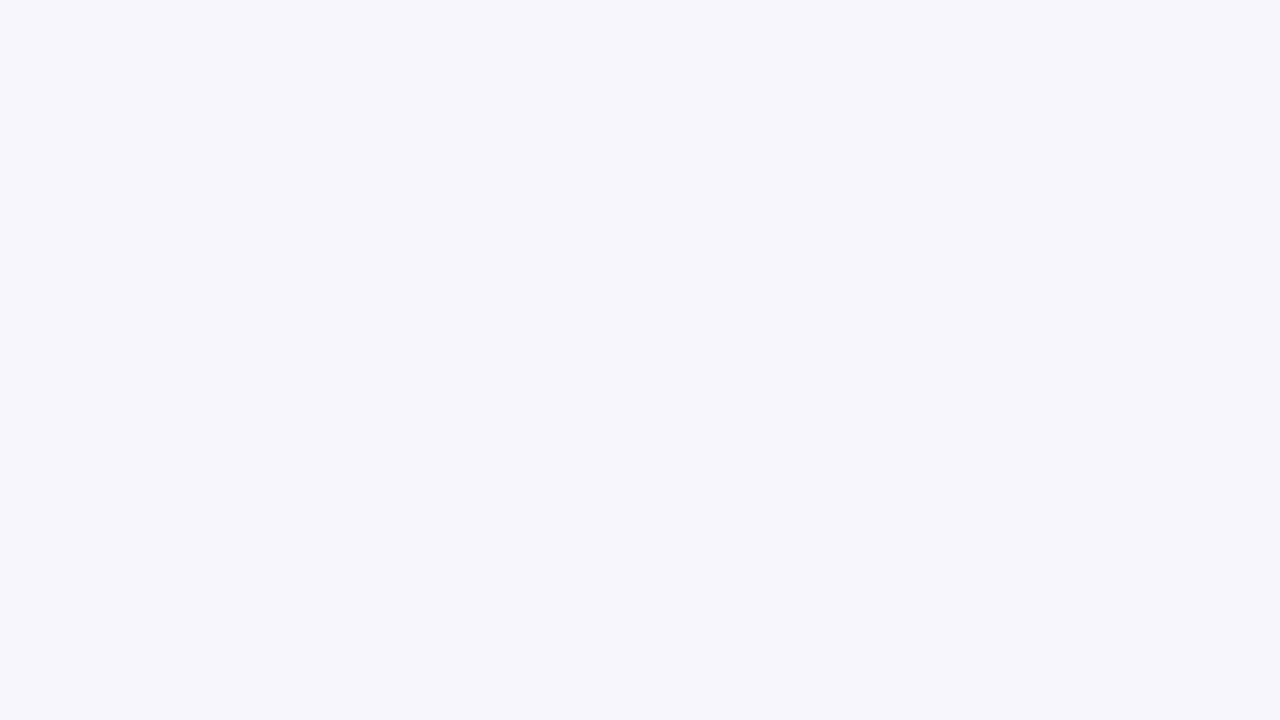

Displayed URL after navigating forward
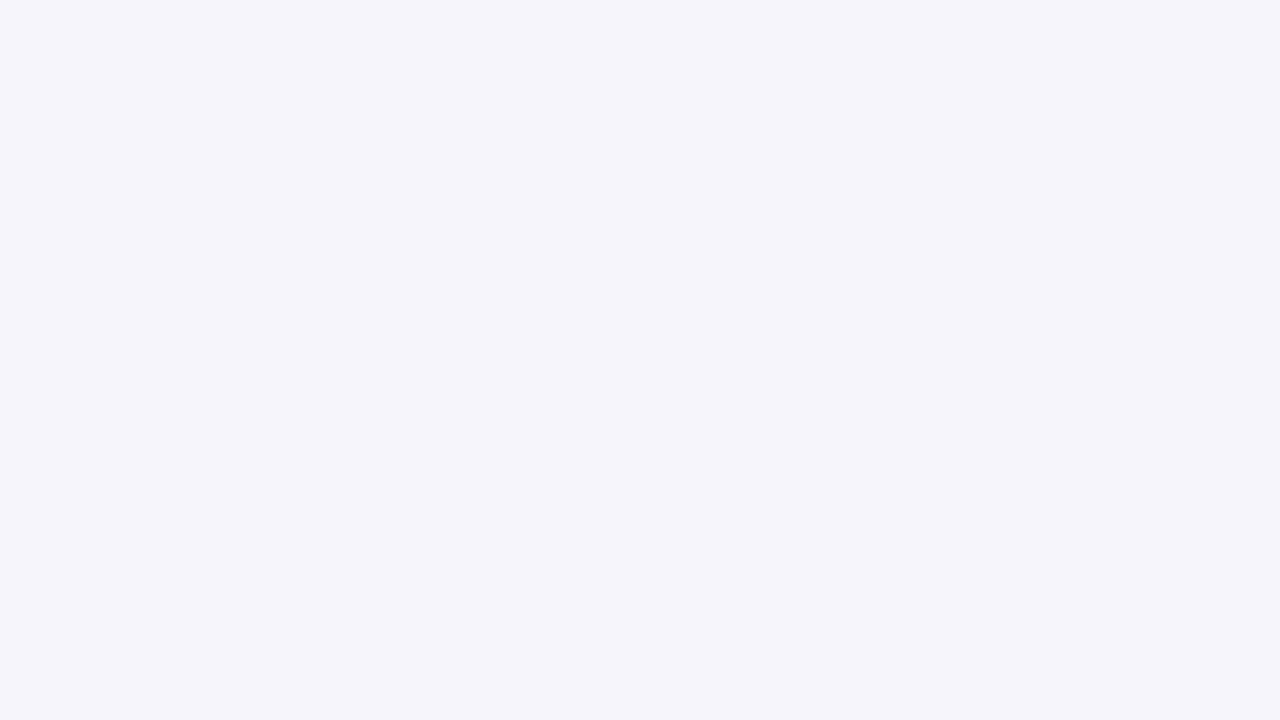

Waited 2 seconds before refreshing page
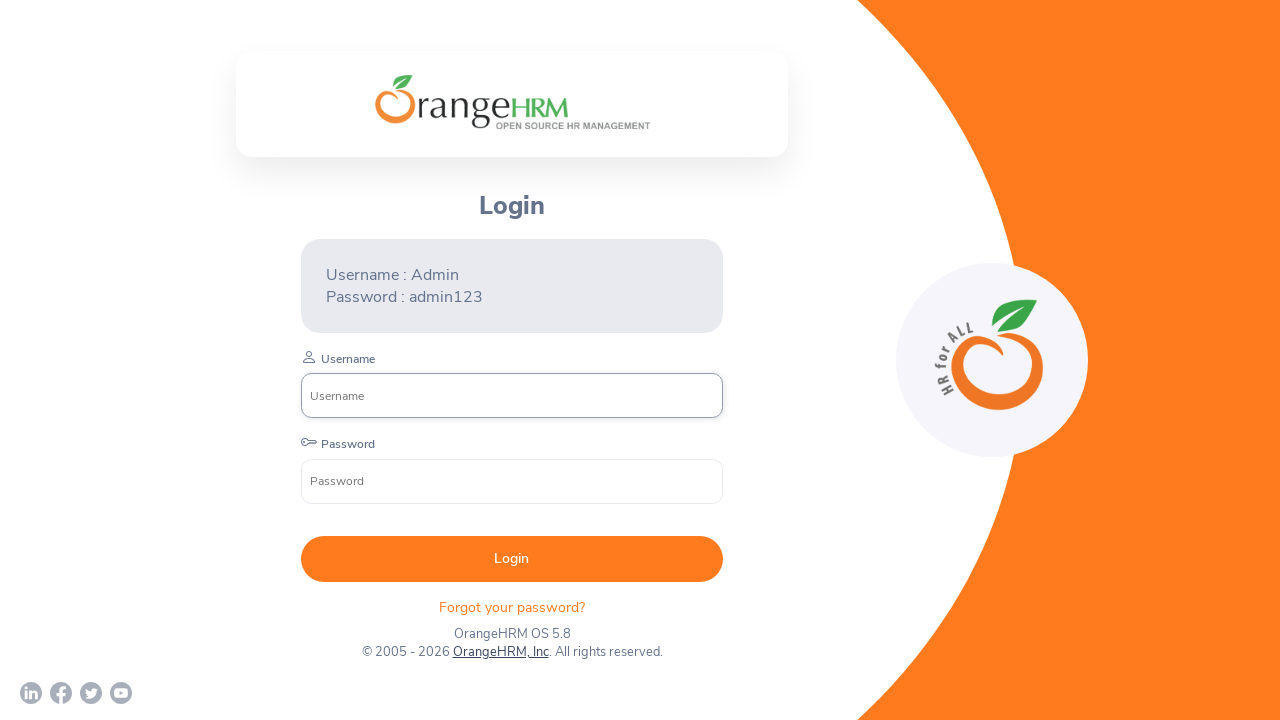

Refreshed the current page
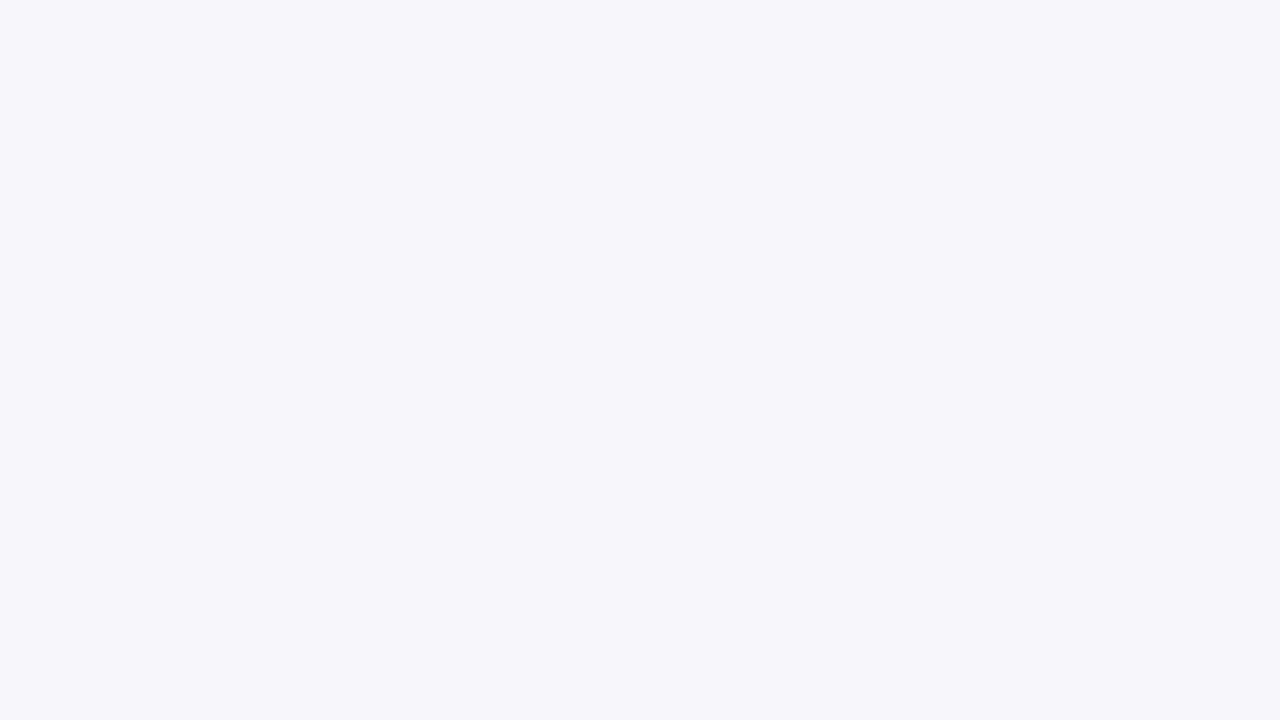

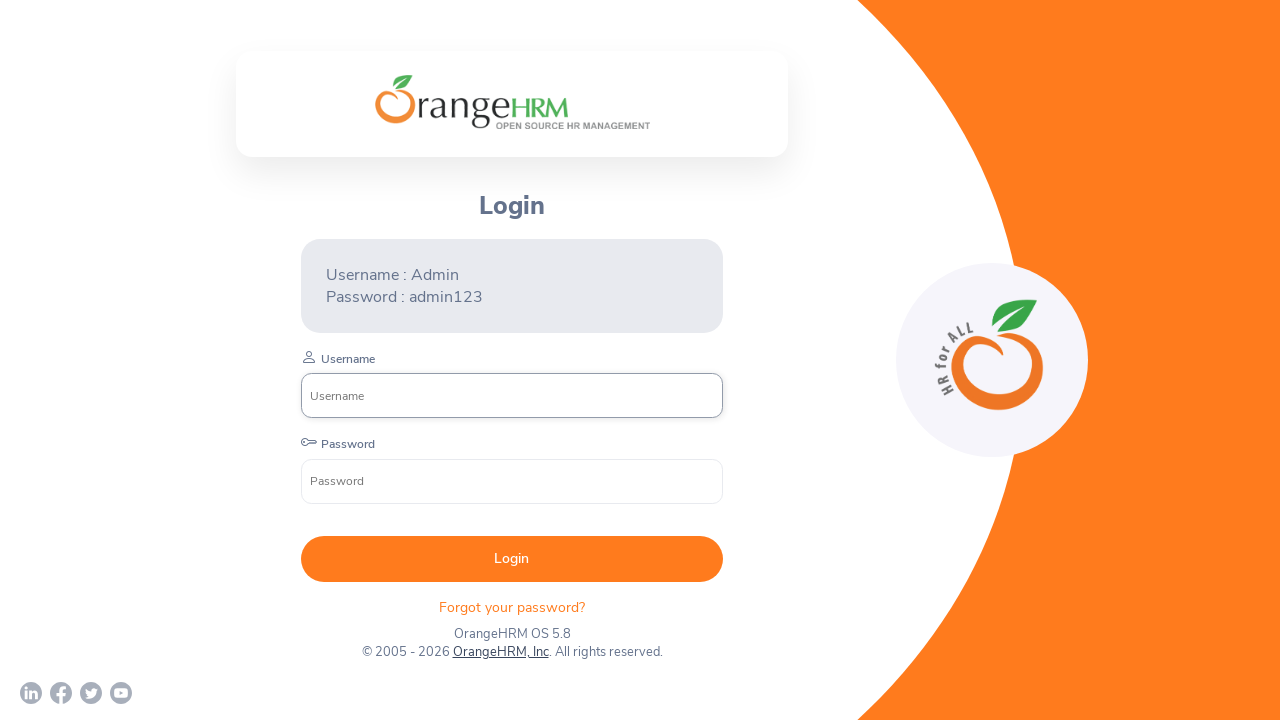